Tests the age form by entering a name and age, submitting the form, and verifying the result message

Starting URL: https://kristinek.github.io/site/examples/age.html

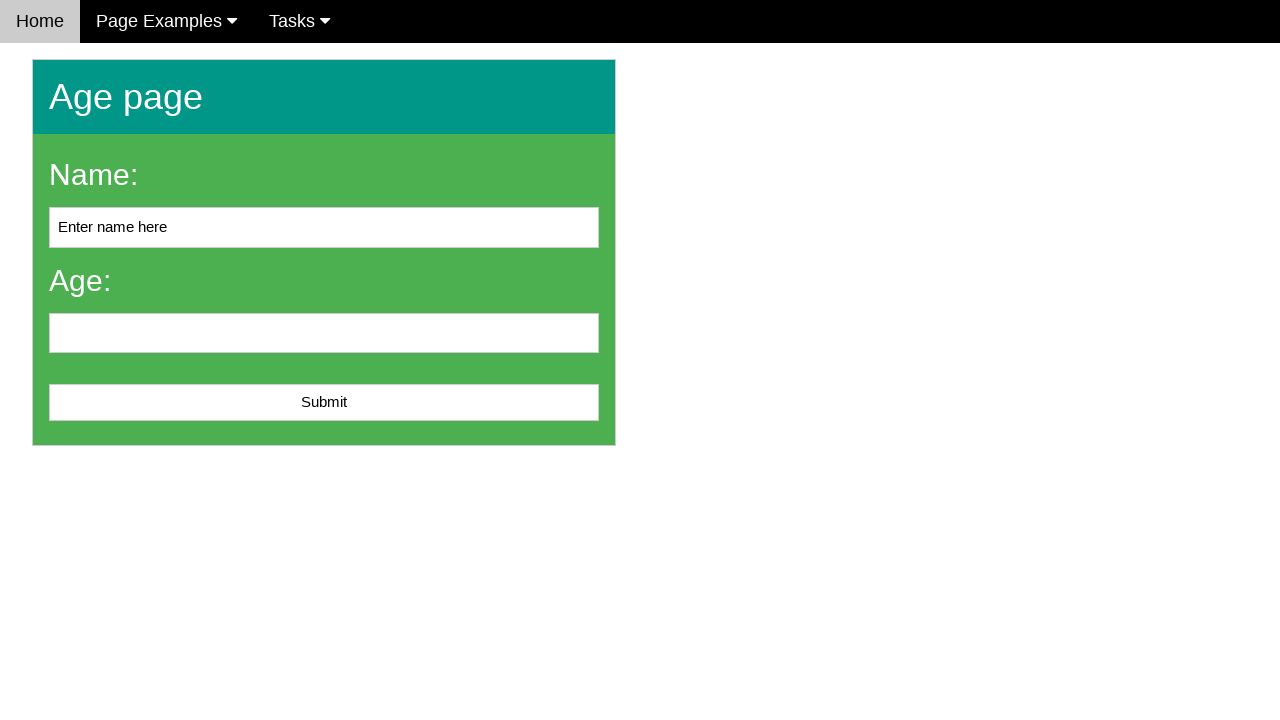

Filled name field with 'John' on #name
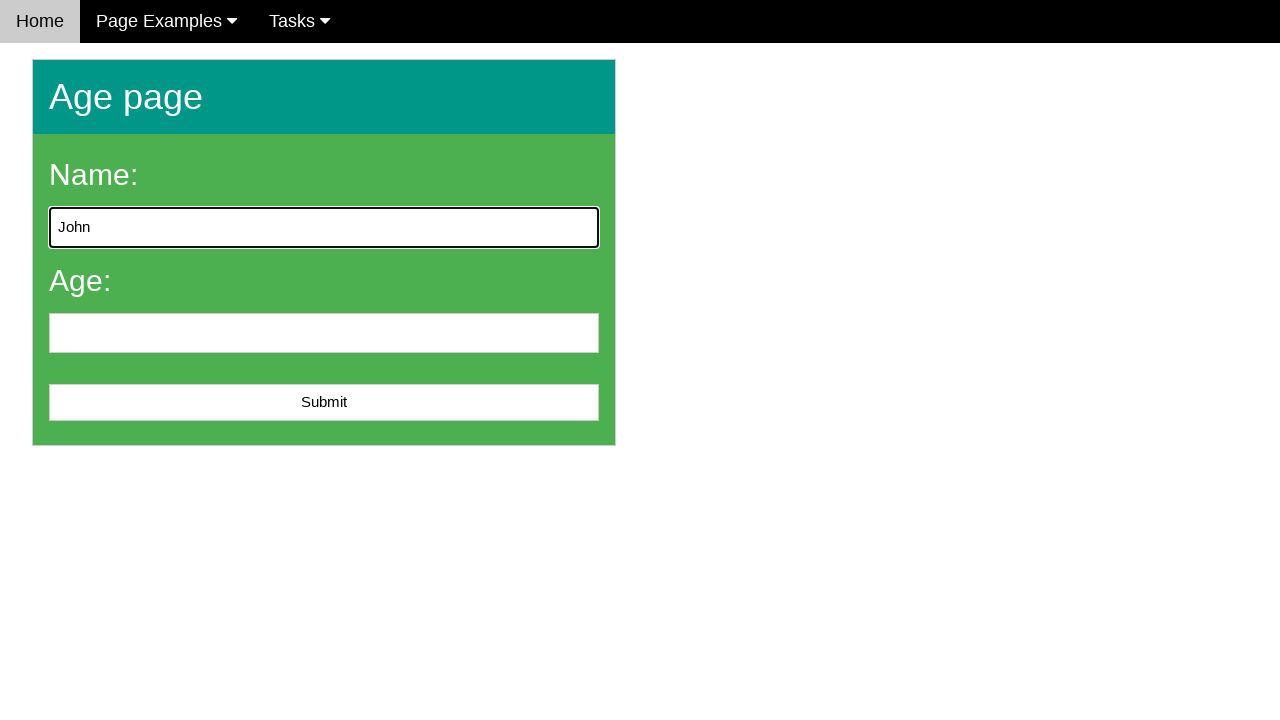

Filled age field with '25' on input[name='age']
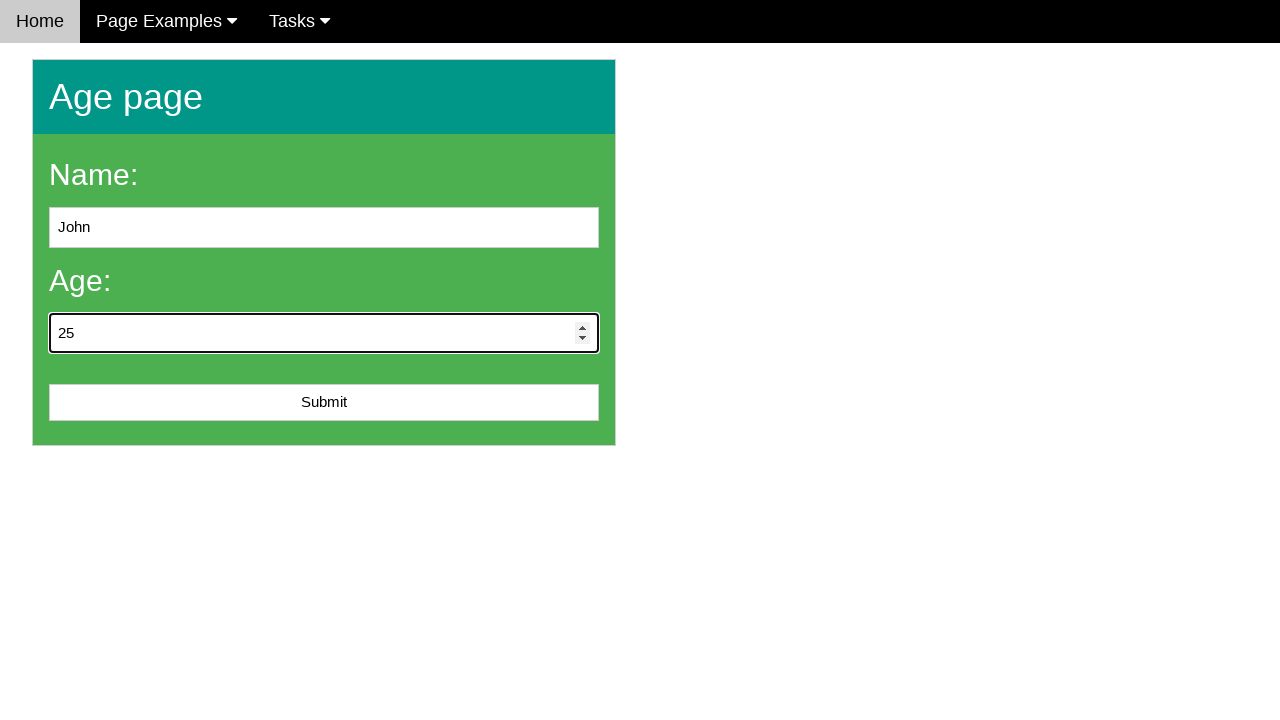

Clicked submit button to submit the age form at (324, 403) on #submit
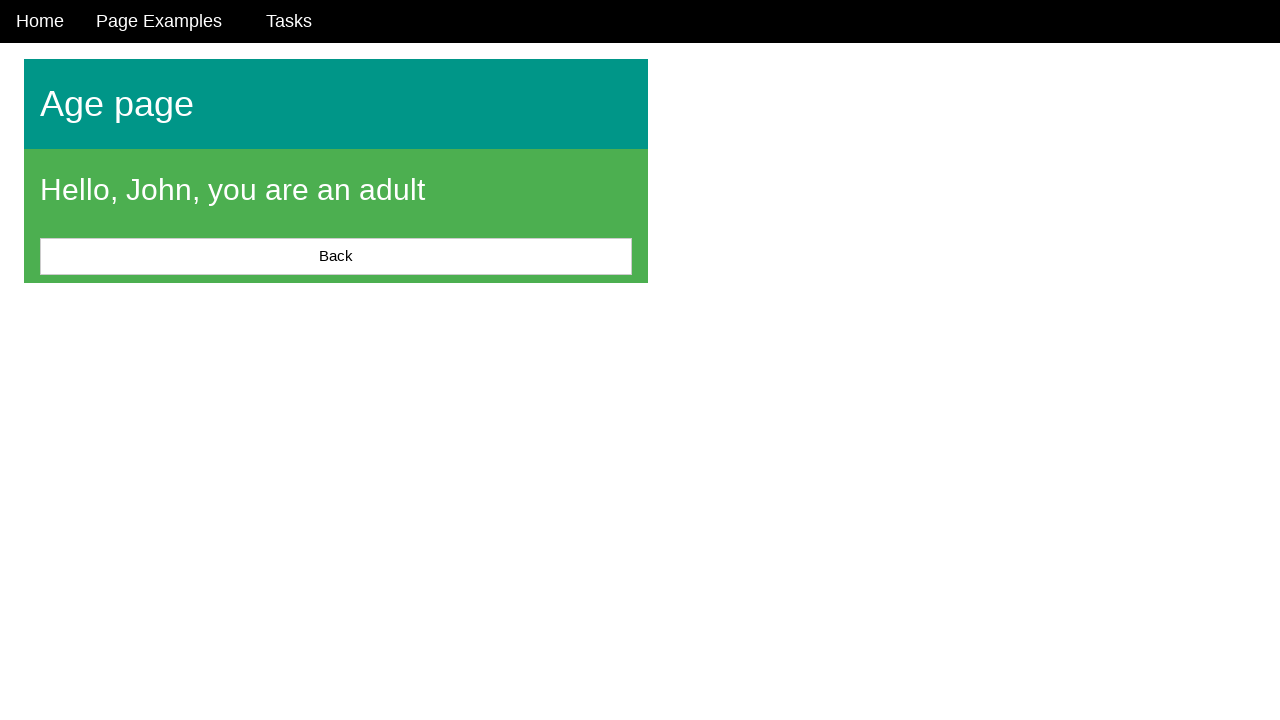

Result message element loaded
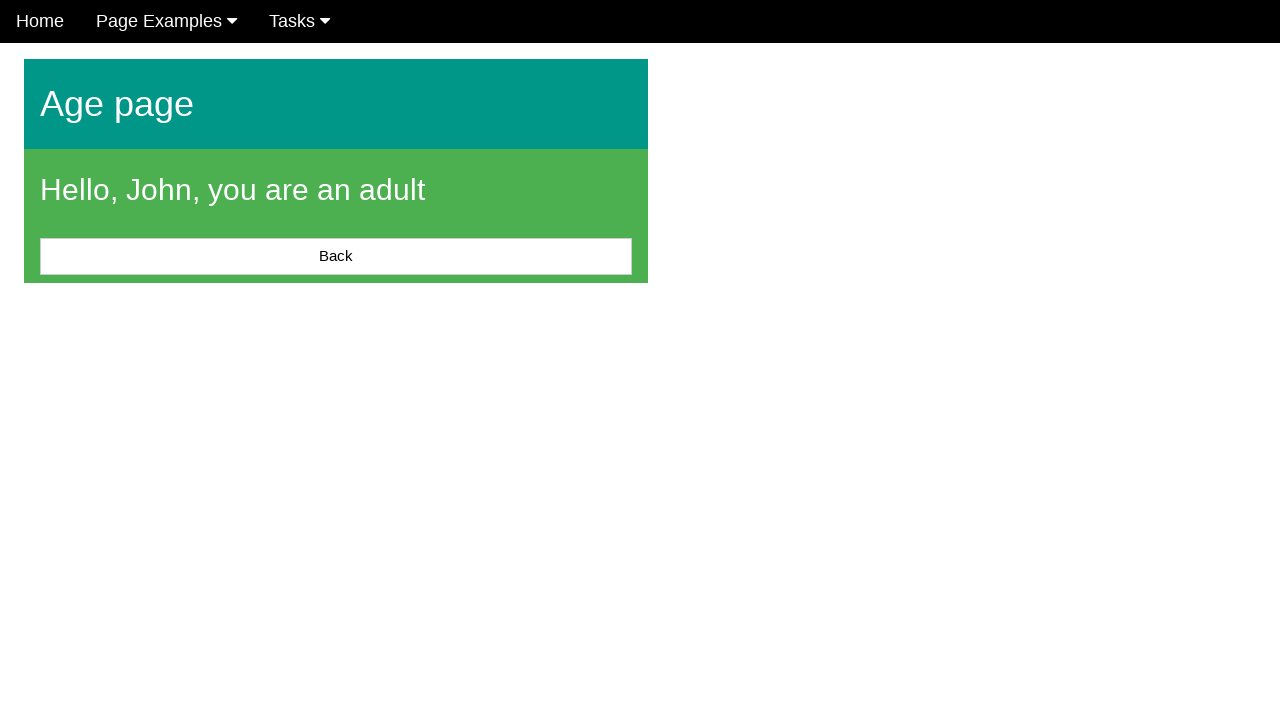

Verified that result message contains text
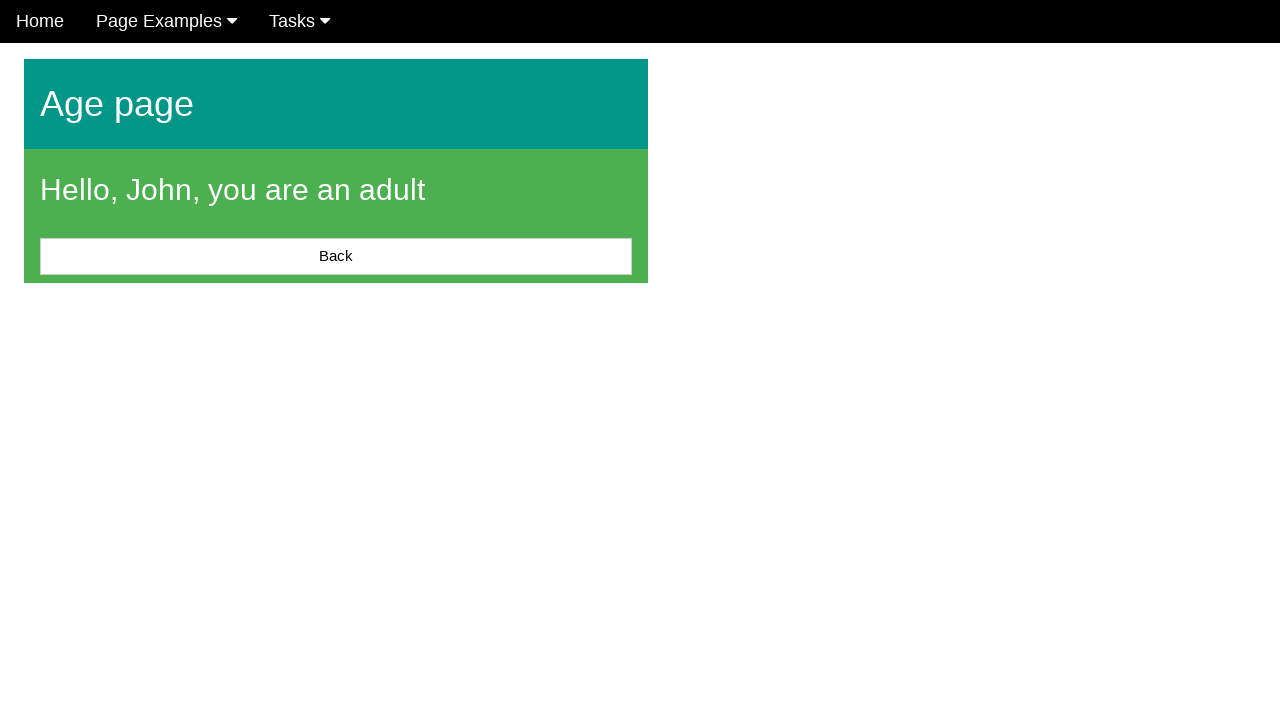

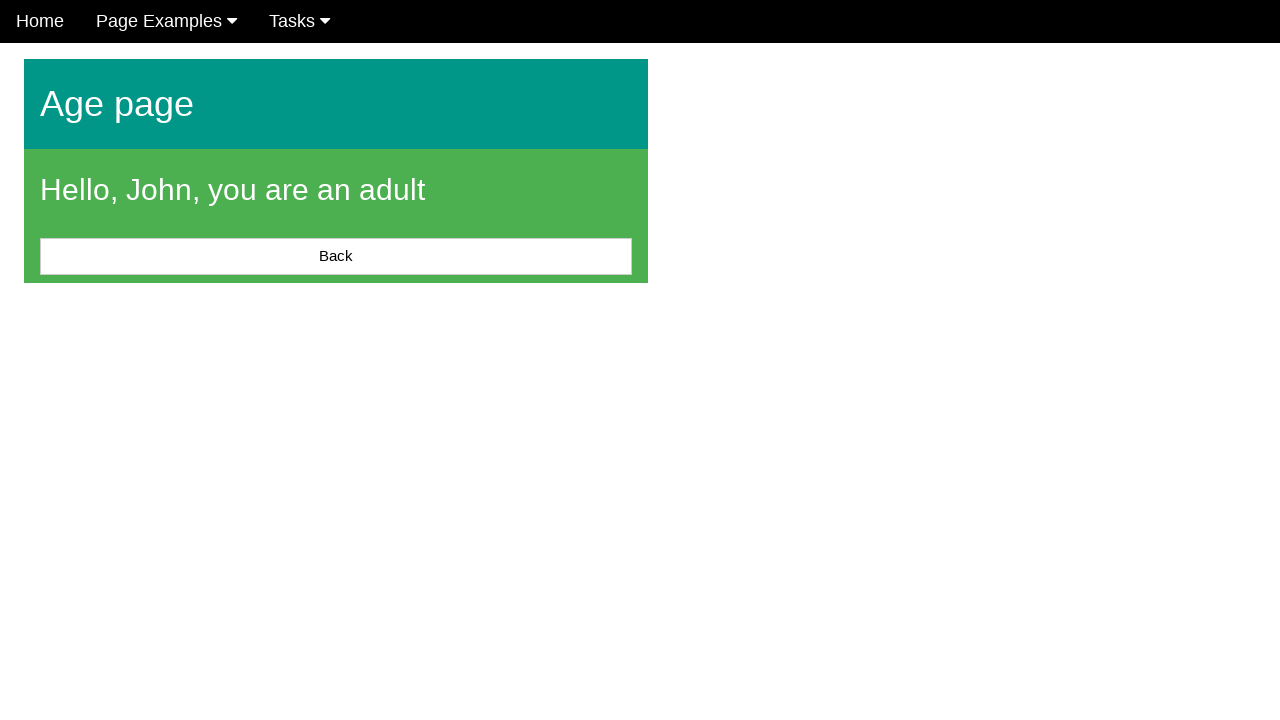